Tests a form that calculates the sum of two numbers and selects the result from a dropdown menu before submitting

Starting URL: http://suninjuly.github.io/selects1.html

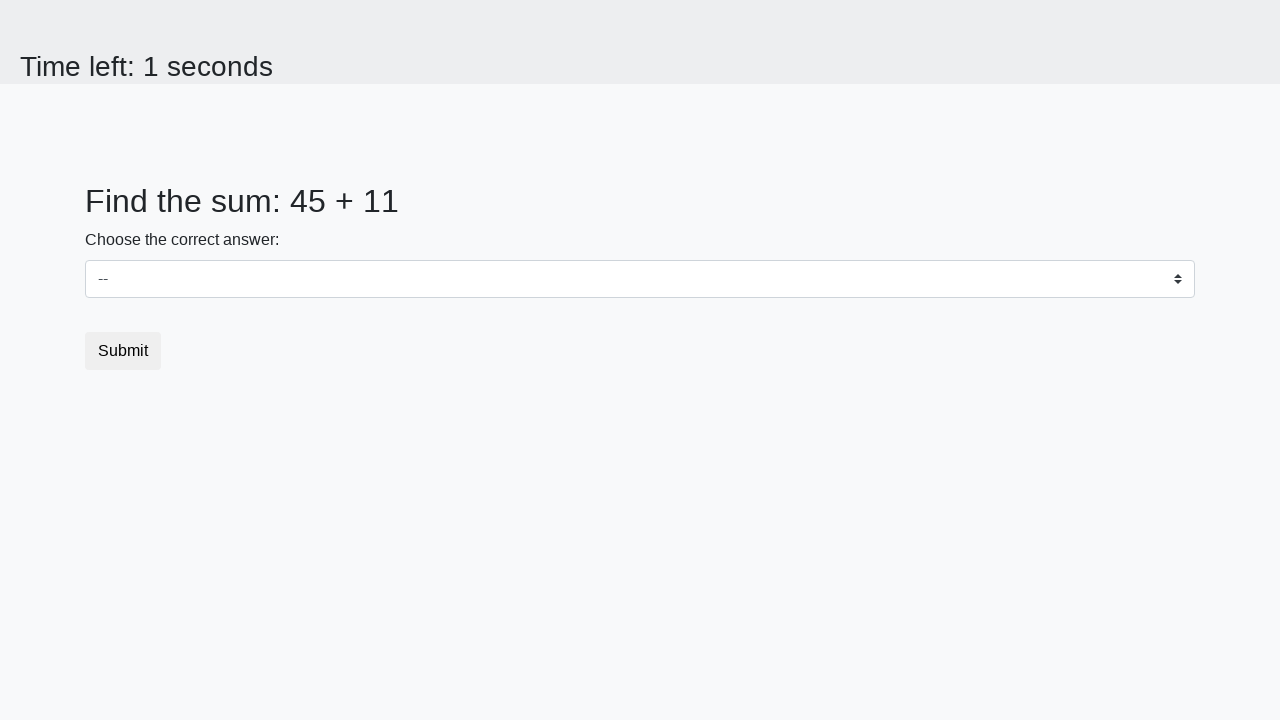

Retrieved first number from the page
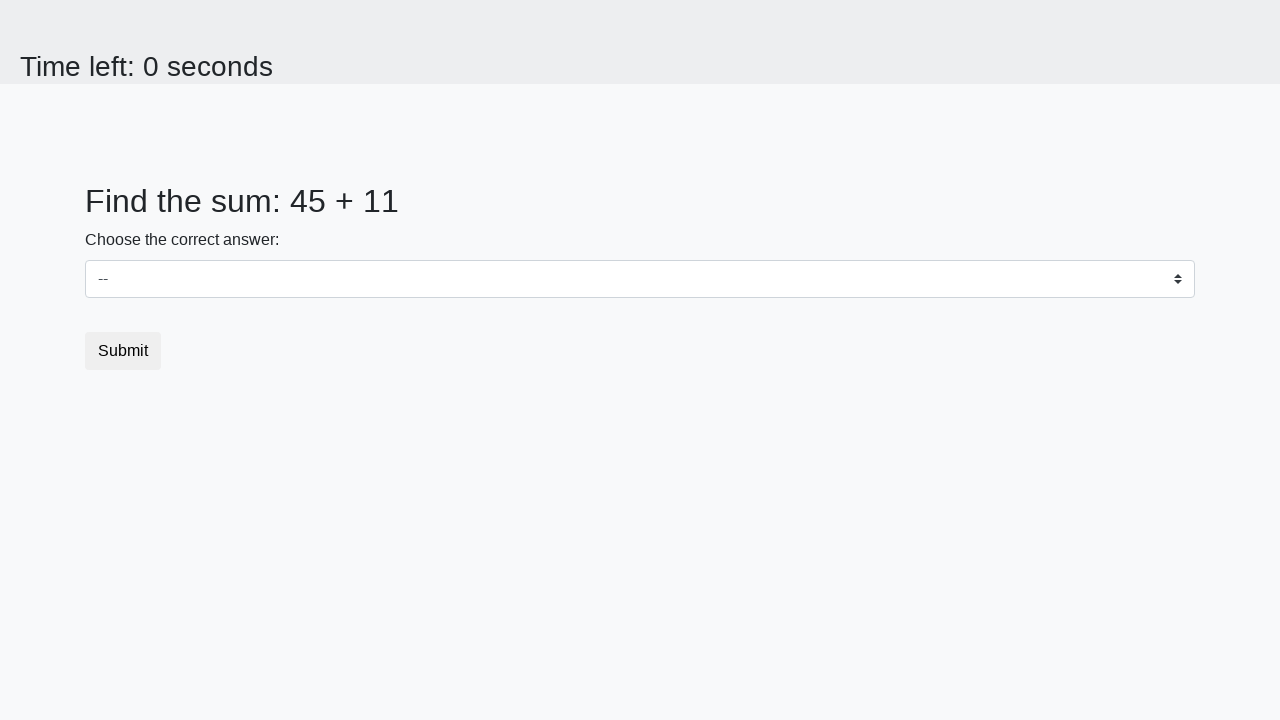

Retrieved second number from the page
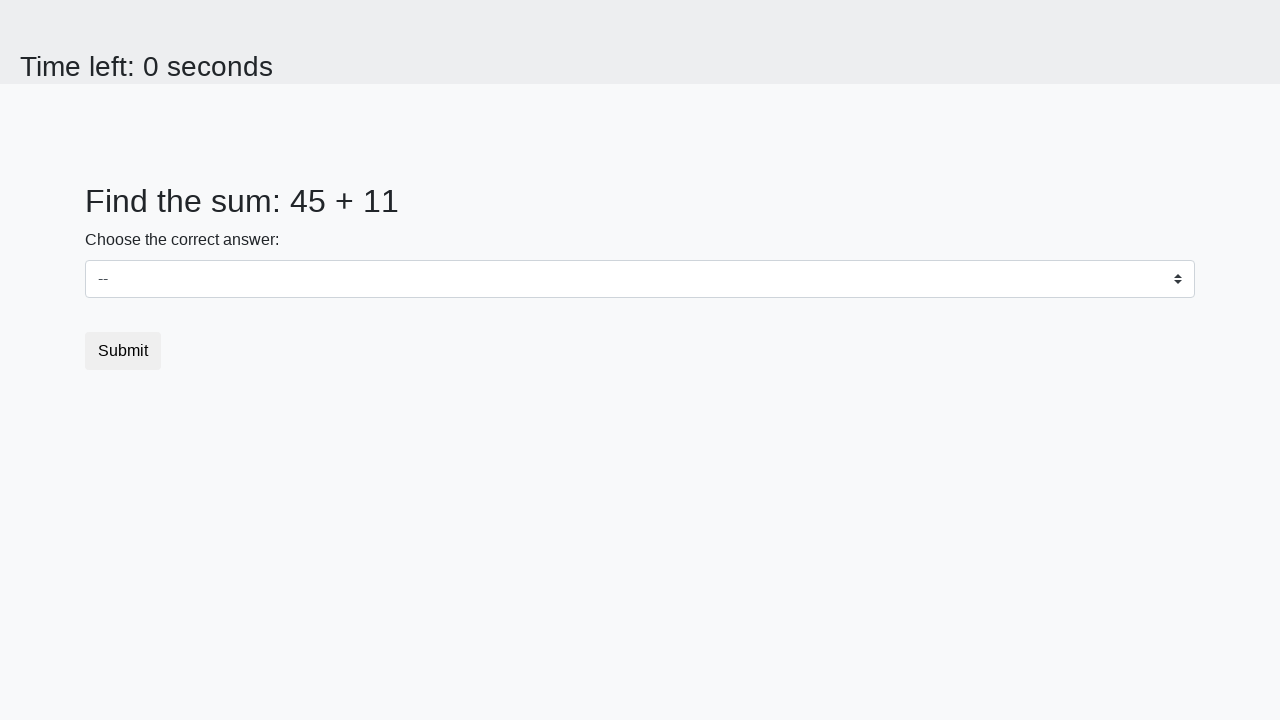

Calculated sum of 45 + 11 = 56
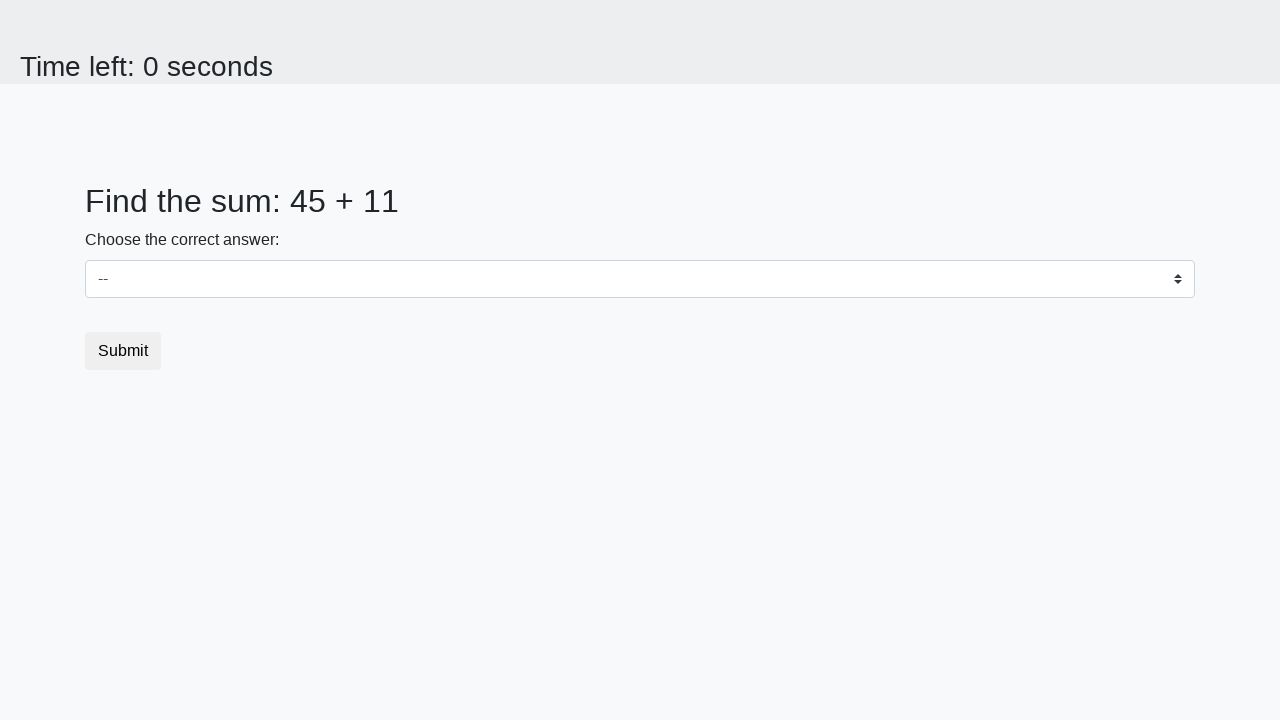

Selected sum value '56' from dropdown on select
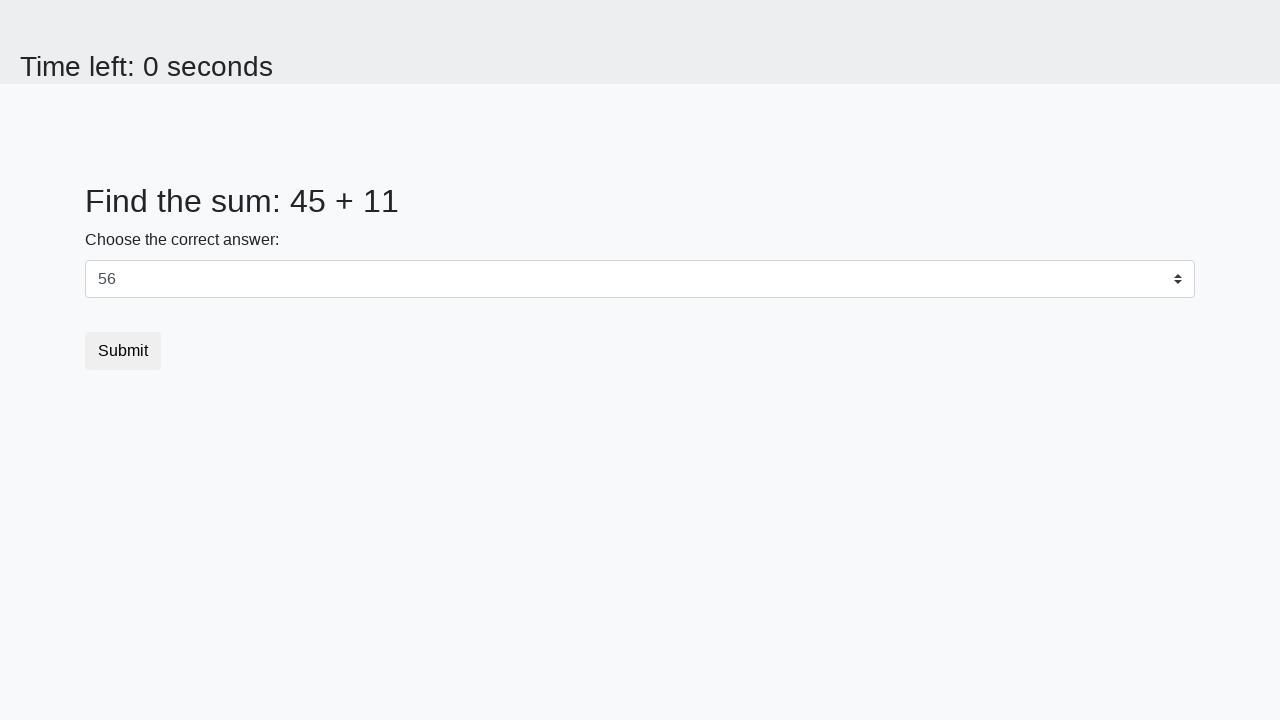

Clicked the submit button at (123, 351) on body > div > form > button
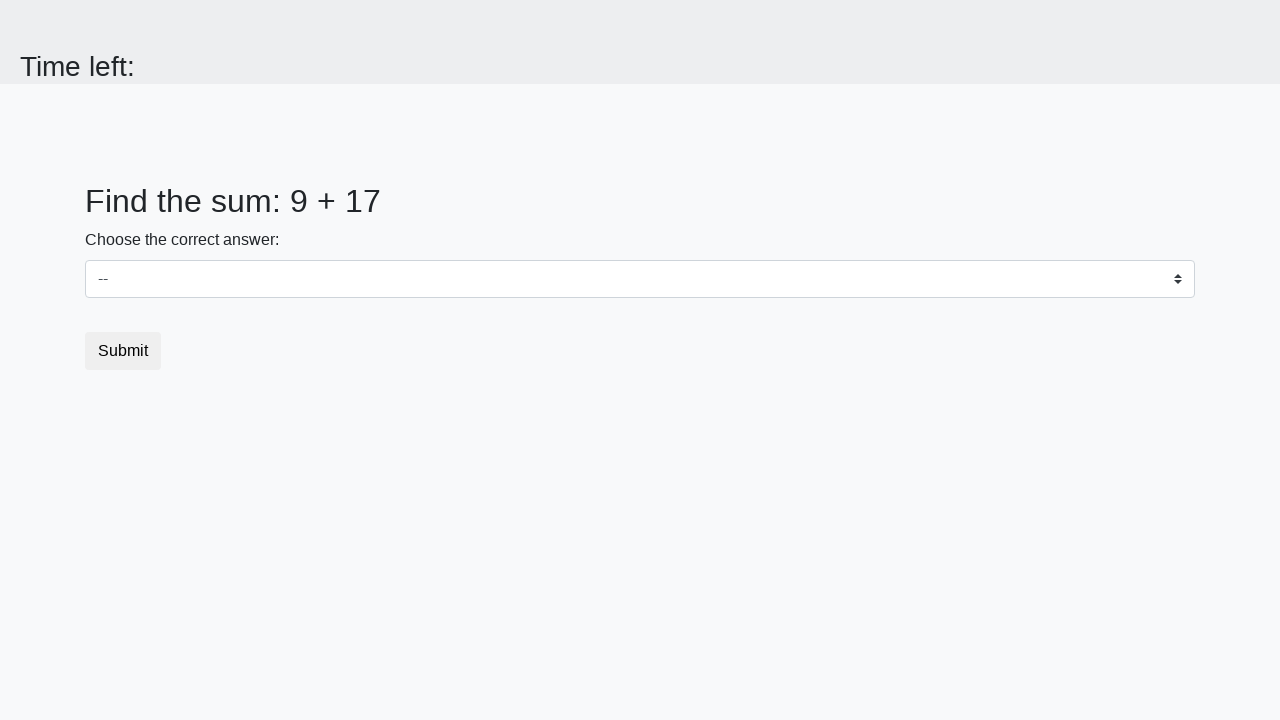

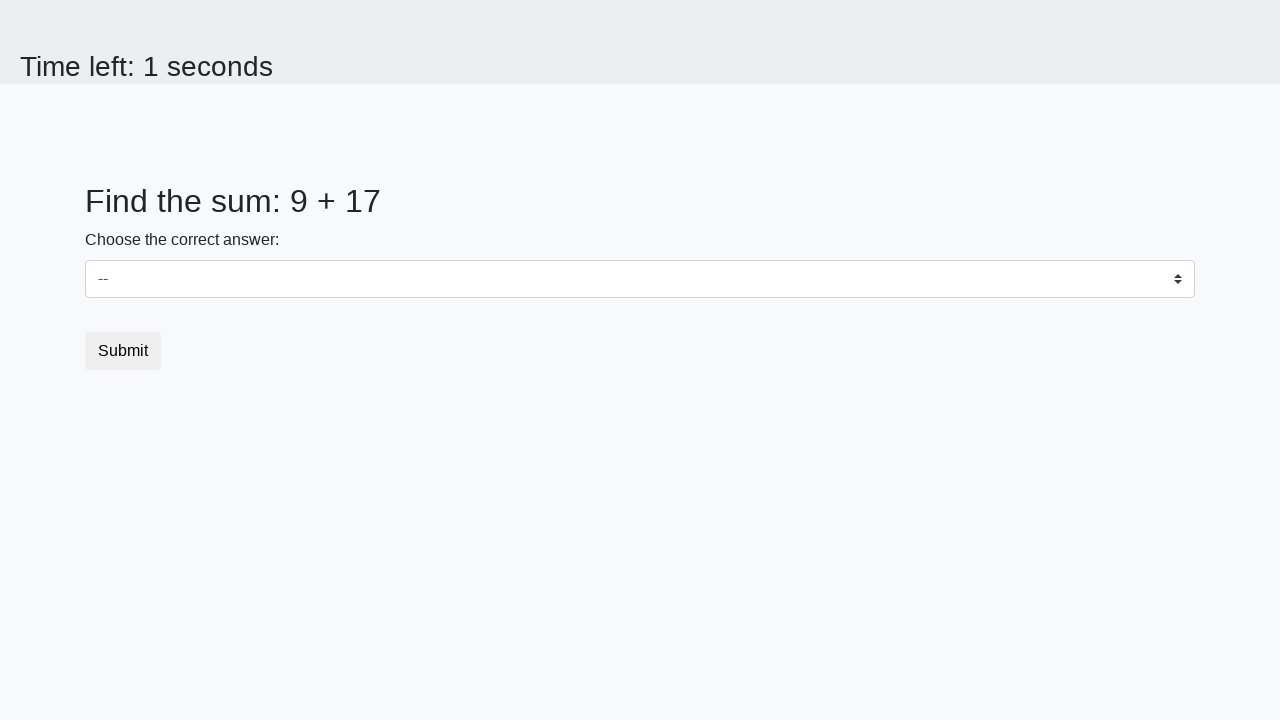